Tests job posting functionality by navigating to the post job page and filling in job details including email, title, and location

Starting URL: https://alchemy.hguy.co/jobs

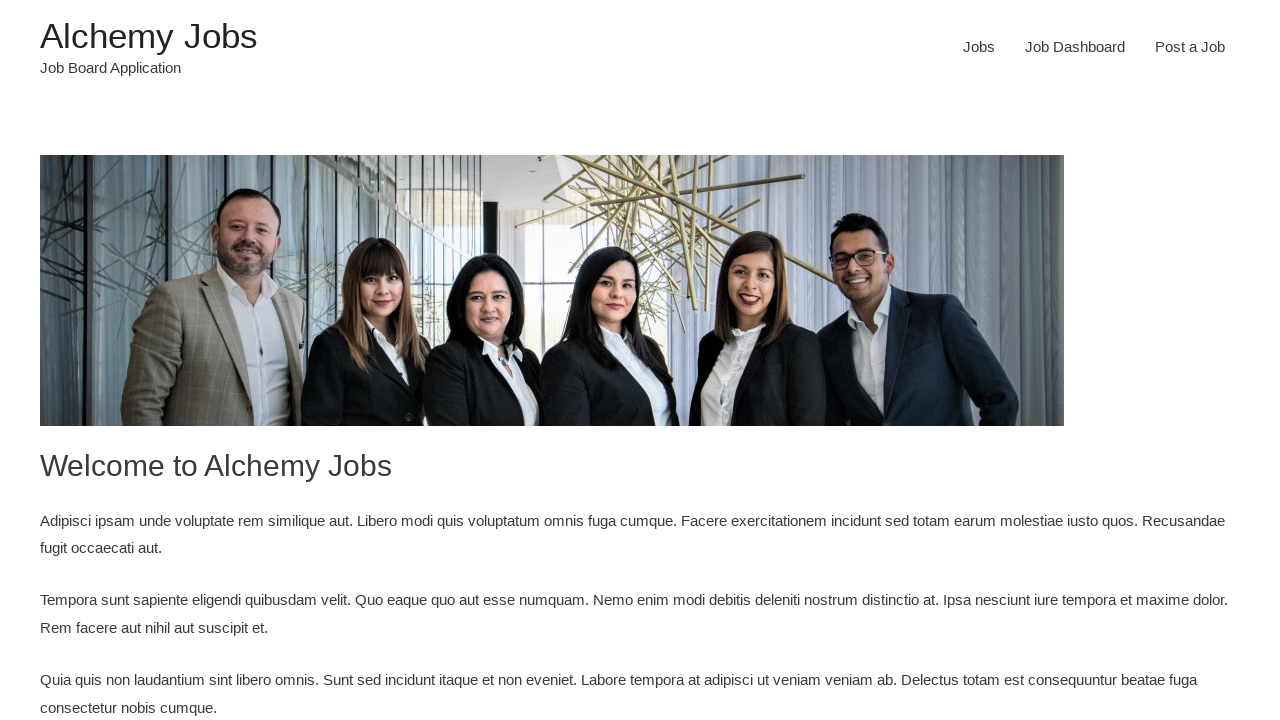

Clicked on 'Post a Job' link at (1190, 47) on xpath=//a[@href='https://alchemy.hguy.co/jobs/post-a-job/']
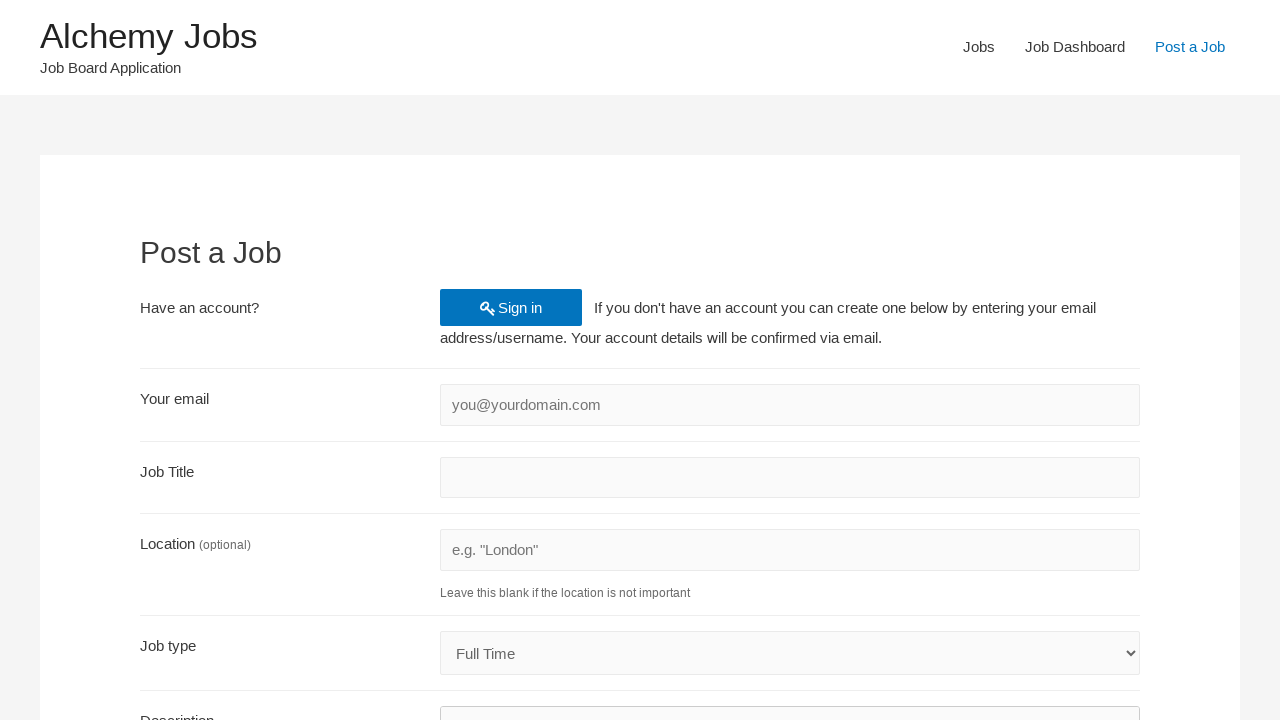

Filled account email field with 'test7892@example.com' on //input[@id='create_account_email']
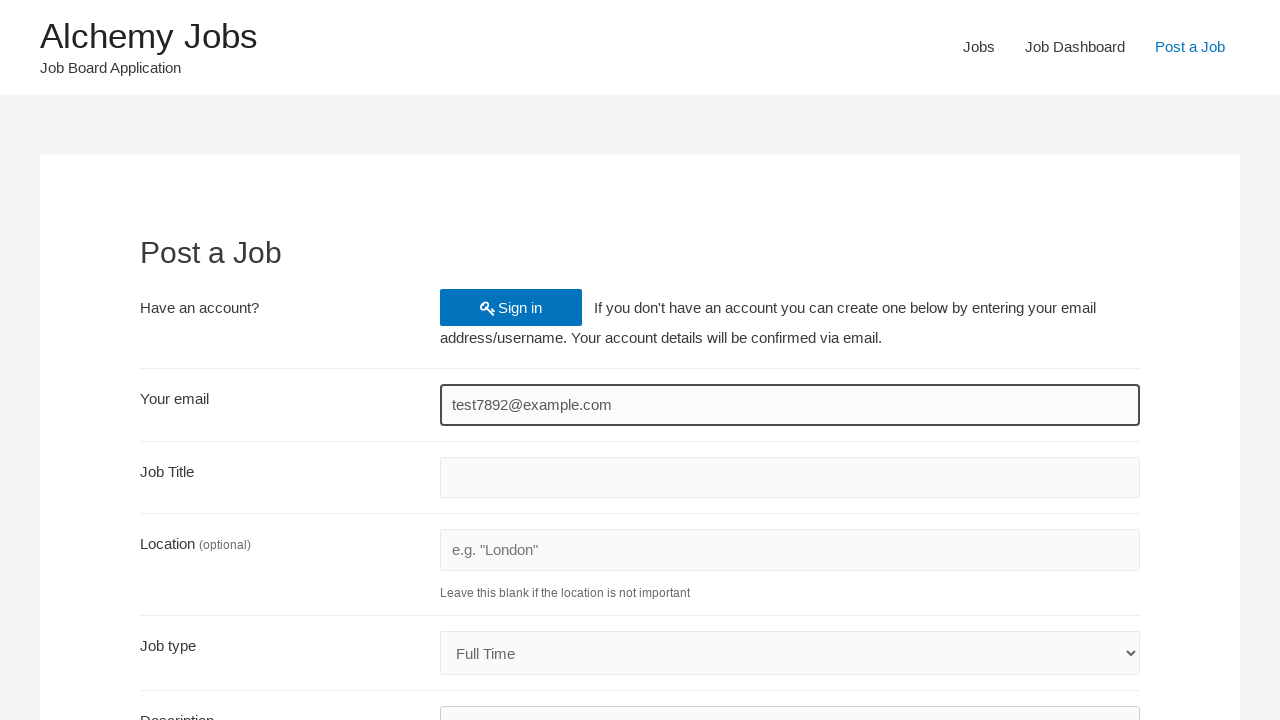

Filled job title field with 'Software Engineer' on //input[@id='job_title']
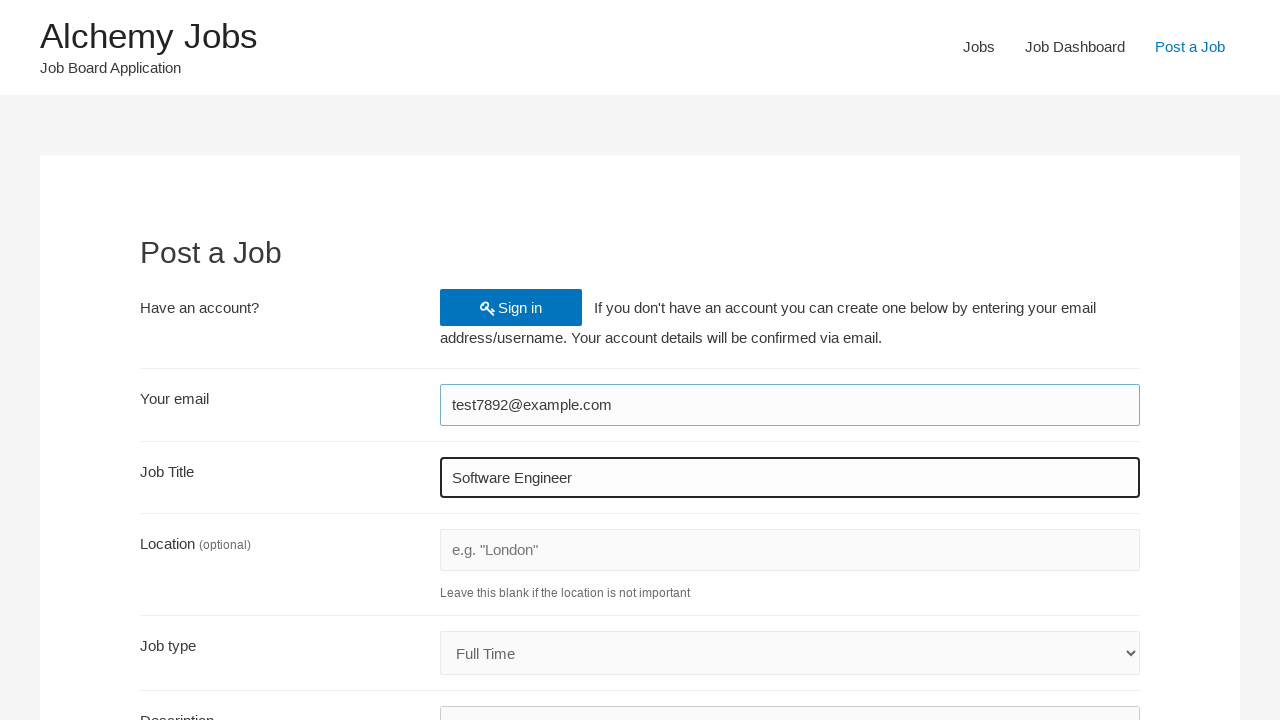

Filled job location field with 'San Francisco' on //input[@id='job_location']
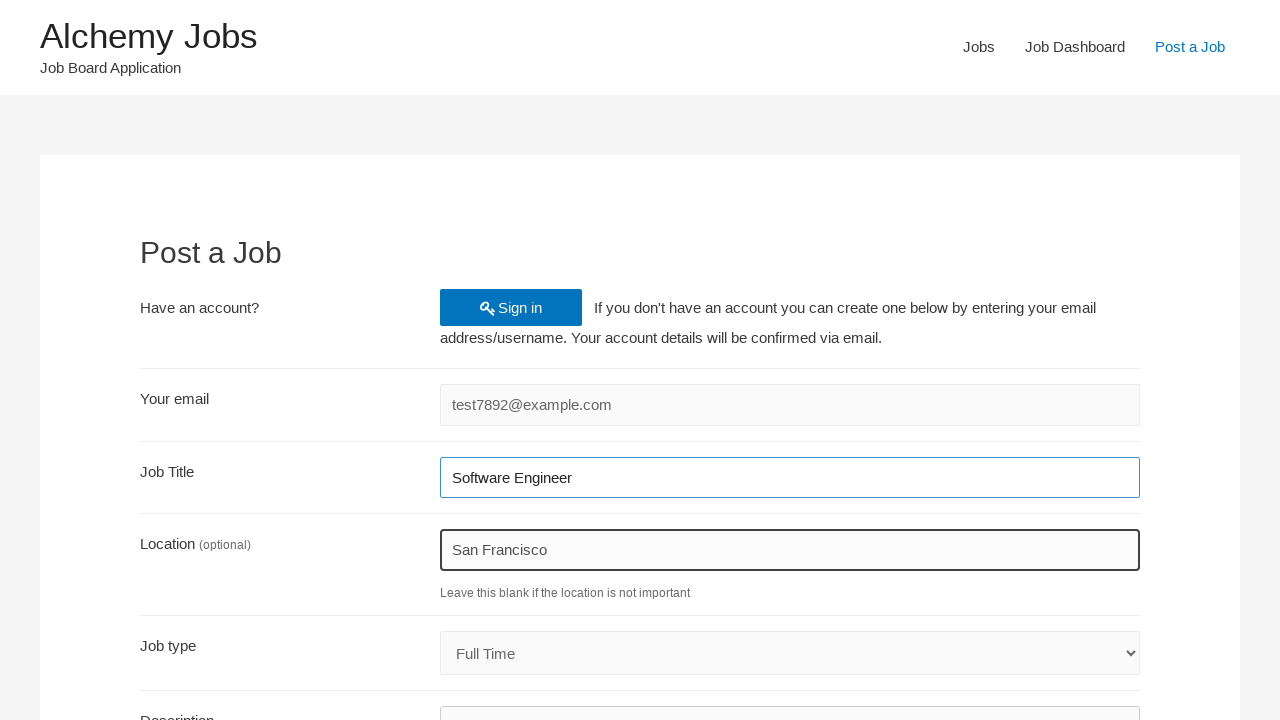

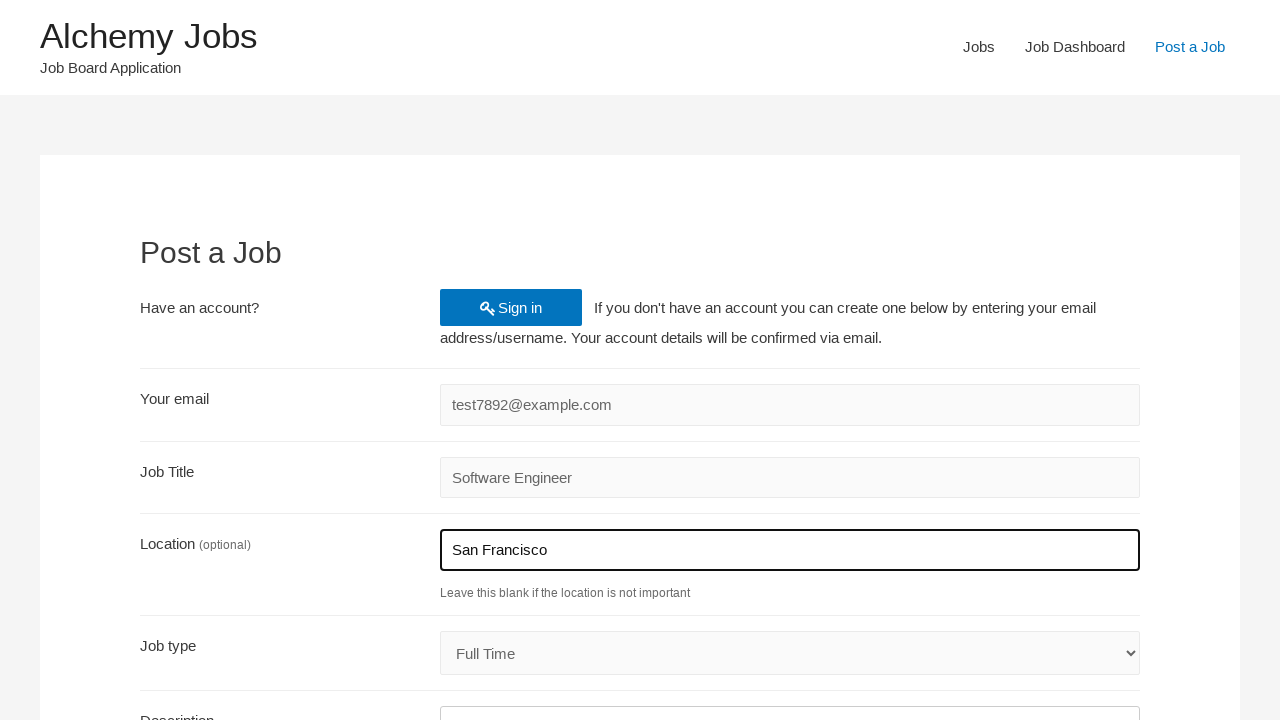